Tests right-click context menu functionality, alert handling, and navigation to a new window to verify element text

Starting URL: https://the-internet.herokuapp.com/context_menu

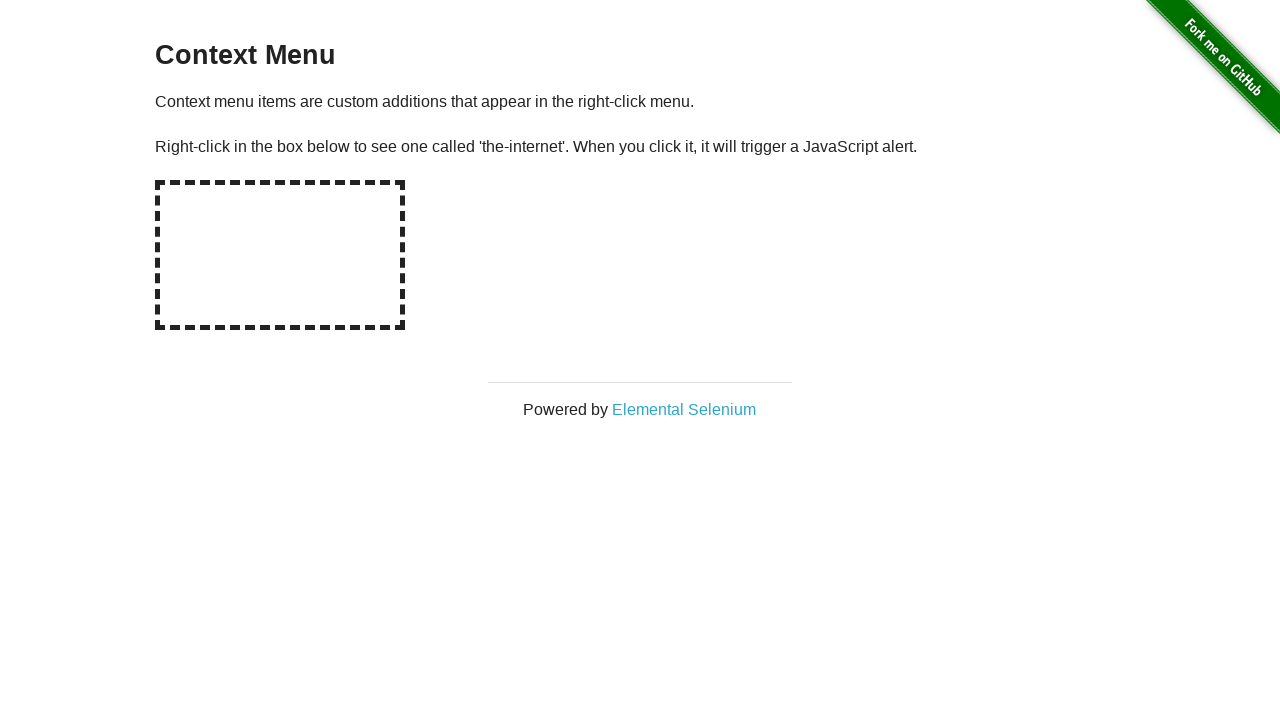

Right-clicked on context menu box area at (280, 255) on div[oncontextmenu='displayMessage()']
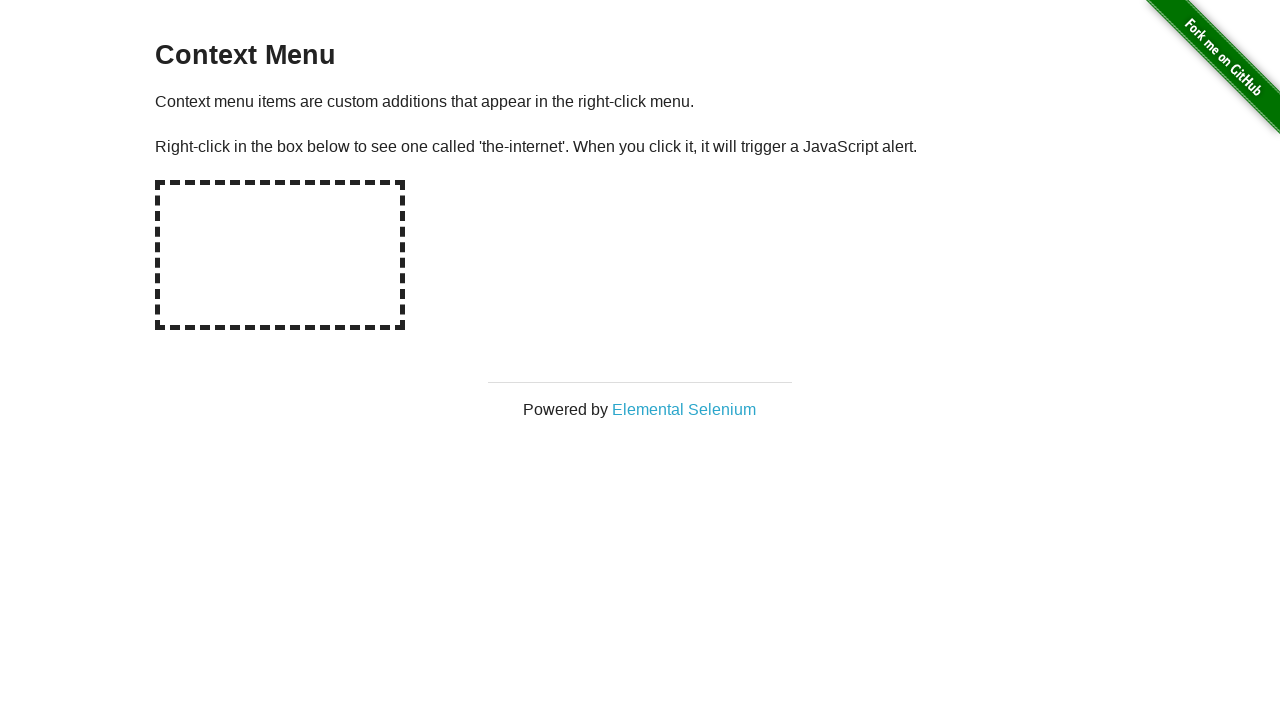

Set up alert dialog handler to accept dialogs
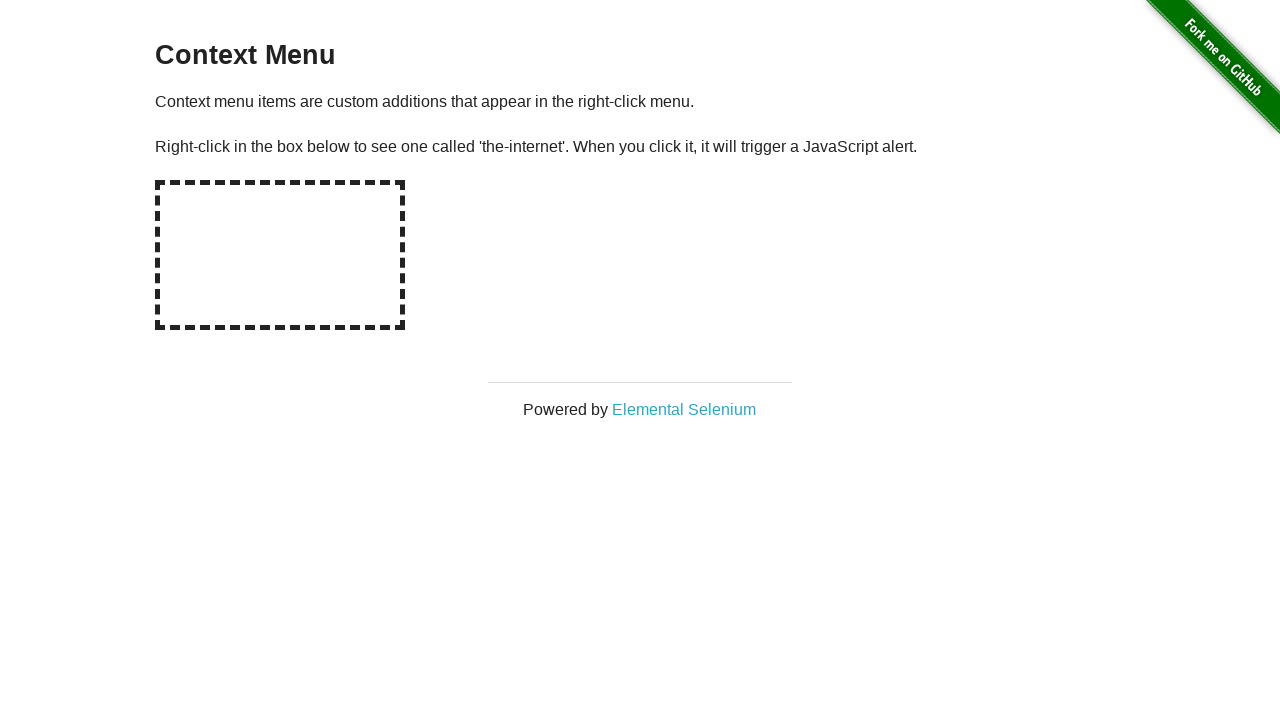

Clicked on Elemental Selenium link to open new window at (684, 409) on text=Elemental Selenium
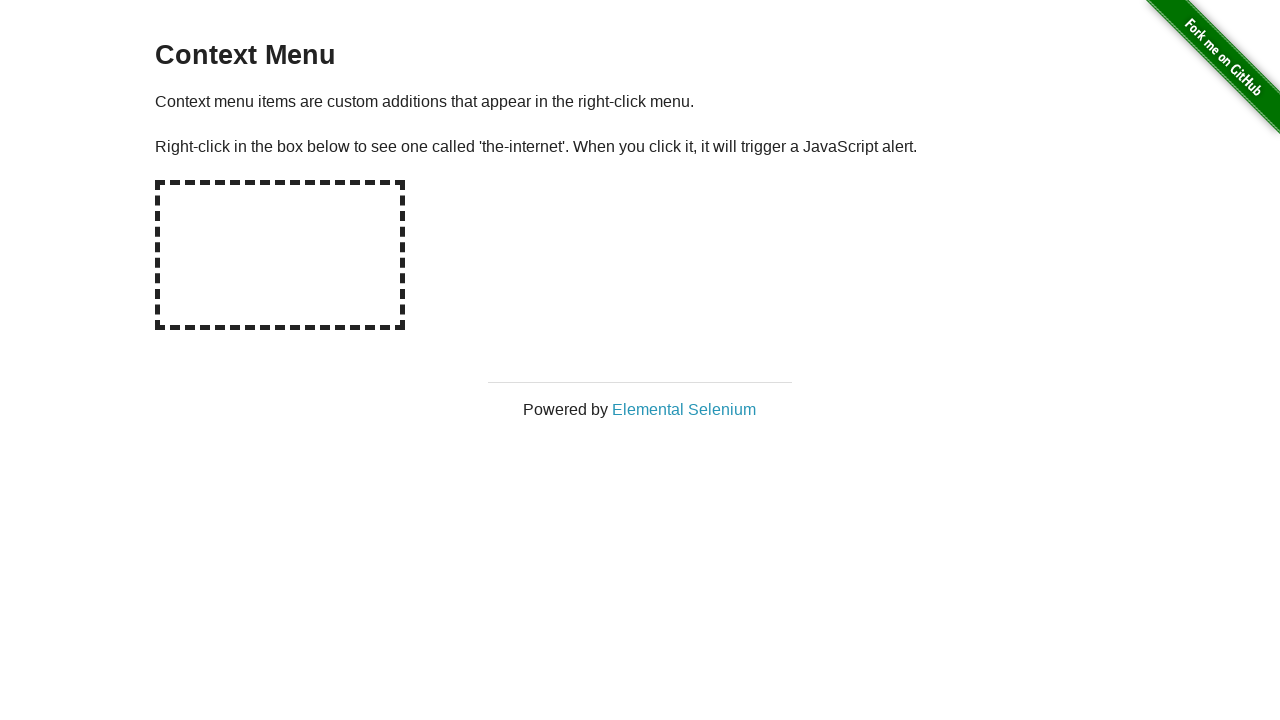

Switched to new page opened by link
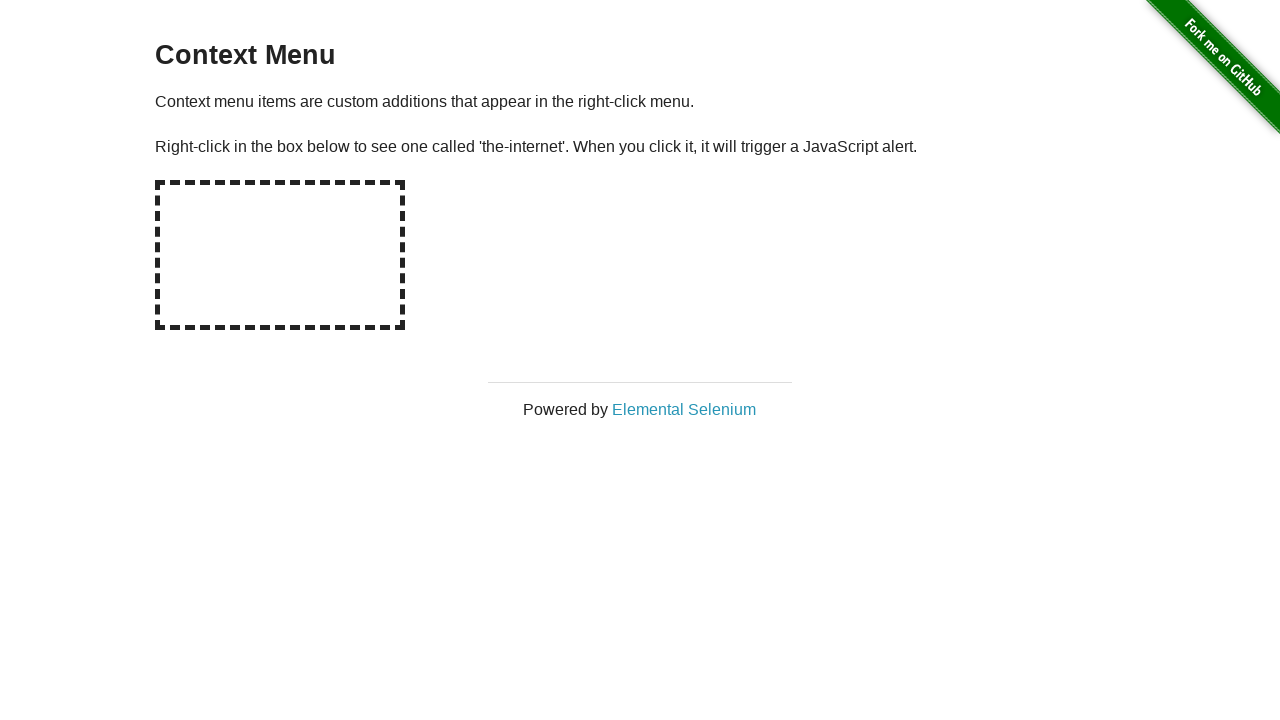

Waited for h1 element to be visible on new page
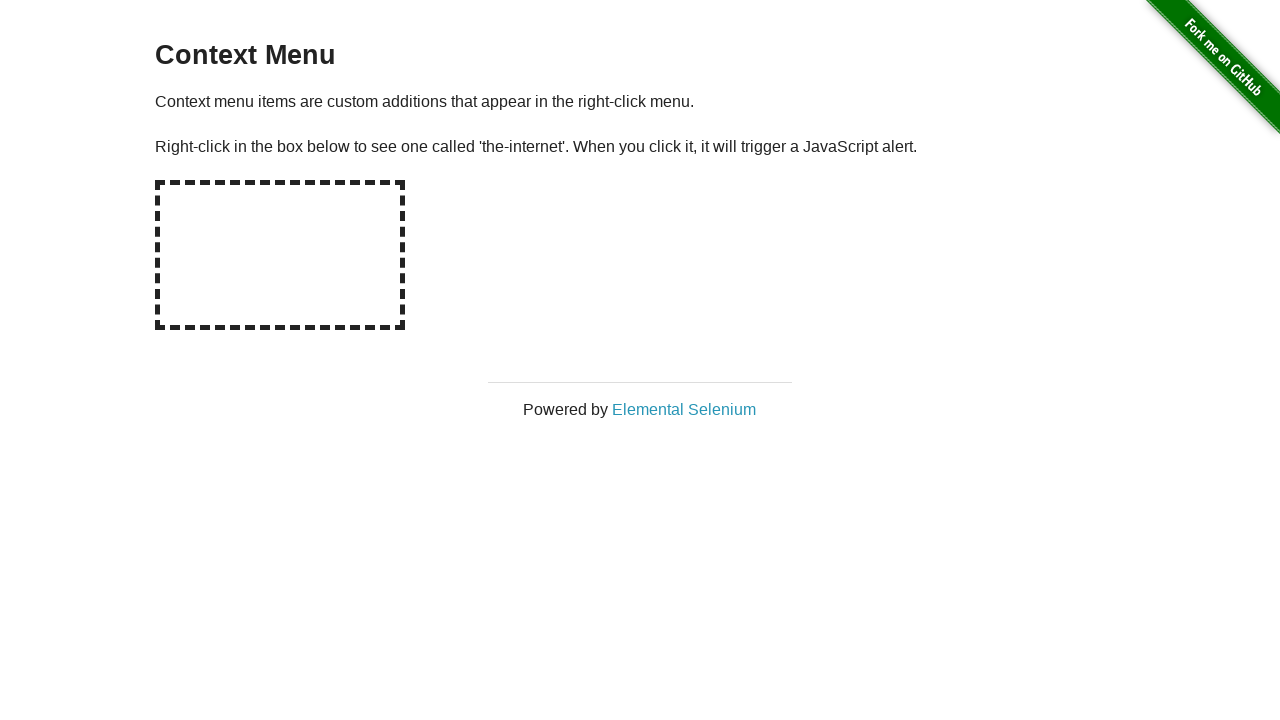

Verified h1 element contains 'Elemental Selenium' text
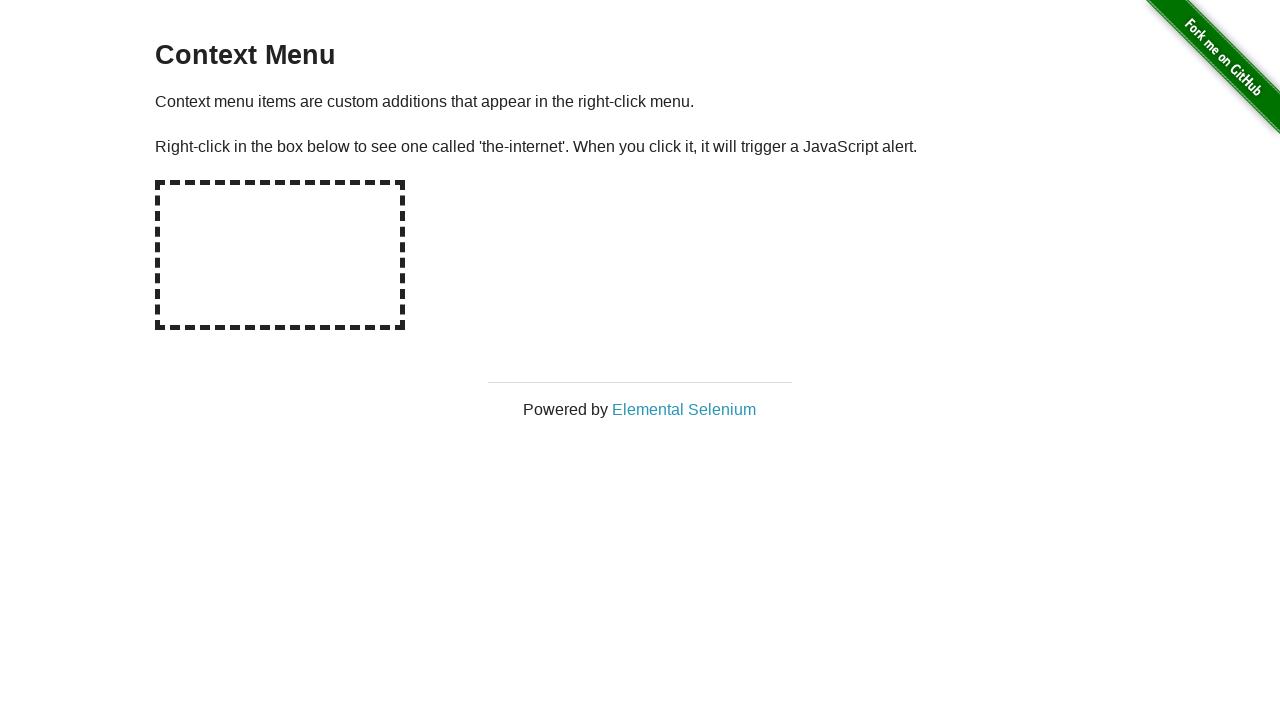

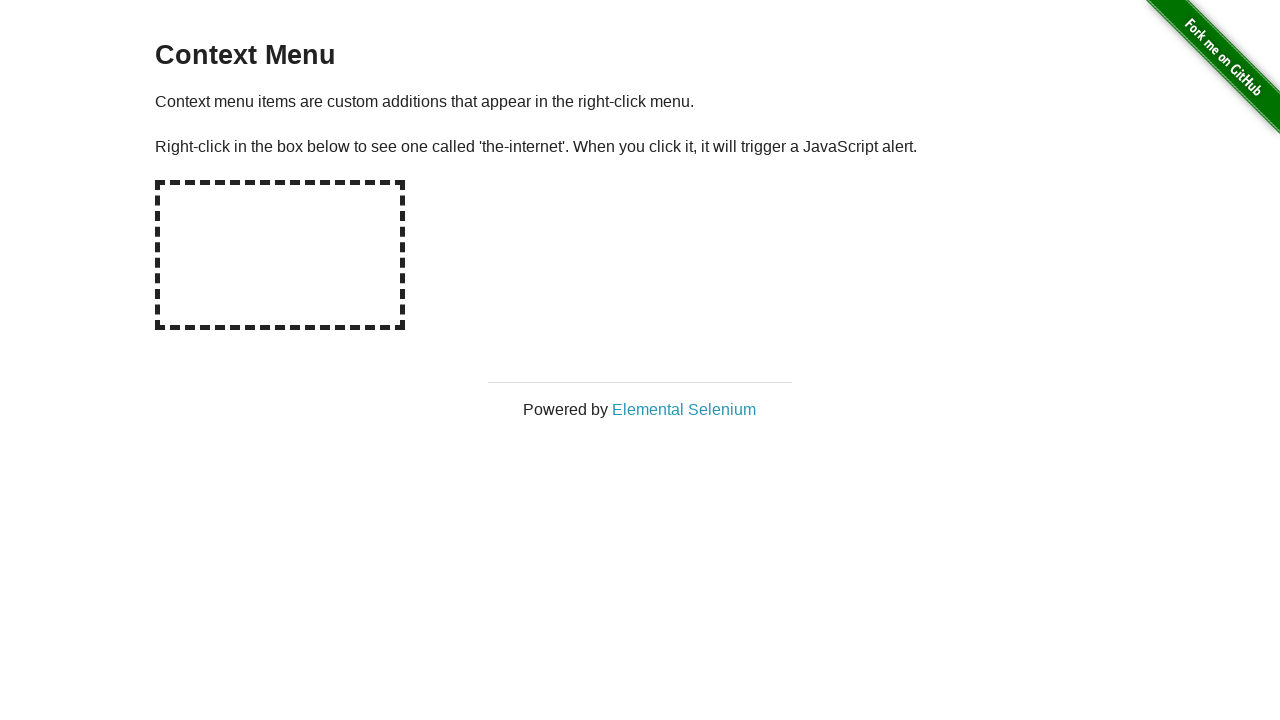